Tests injecting jQuery and jQuery Growl library into a page via JavaScript execution, then displays notification messages in the browser using the injected library.

Starting URL: http://the-internet.herokuapp.com

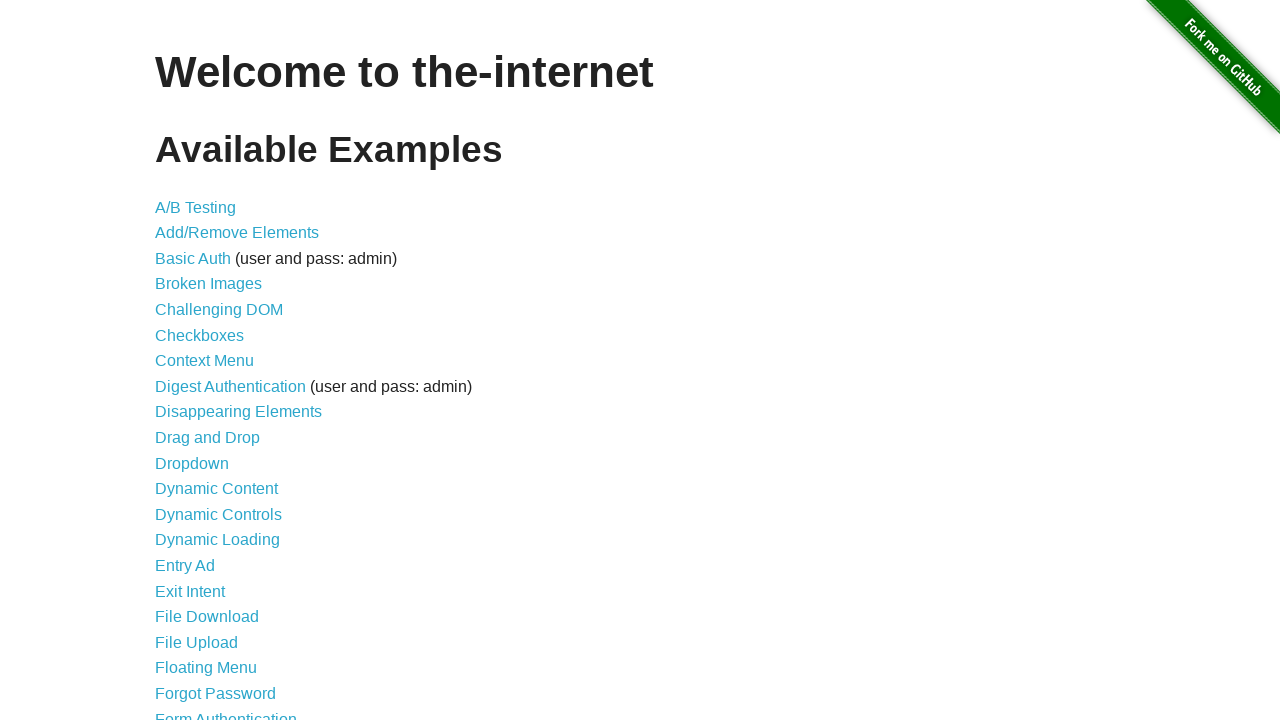

Injected jQuery library into page if not already present
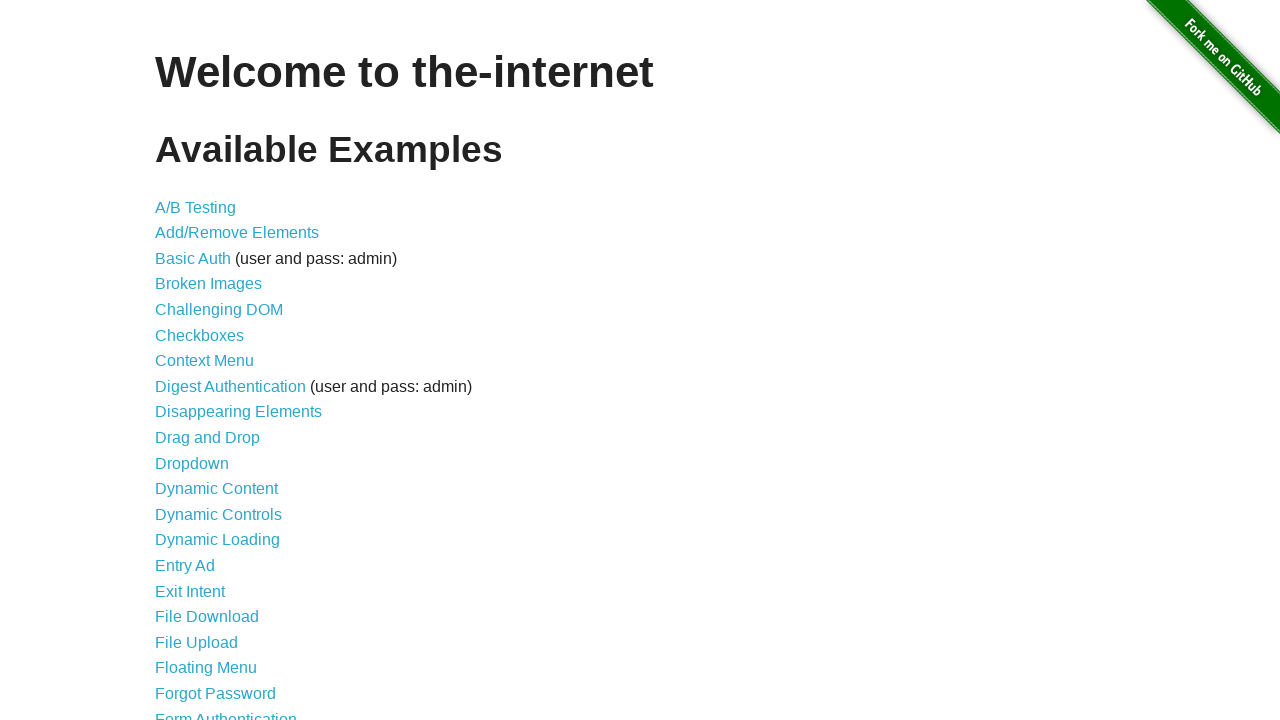

jQuery library loaded and available
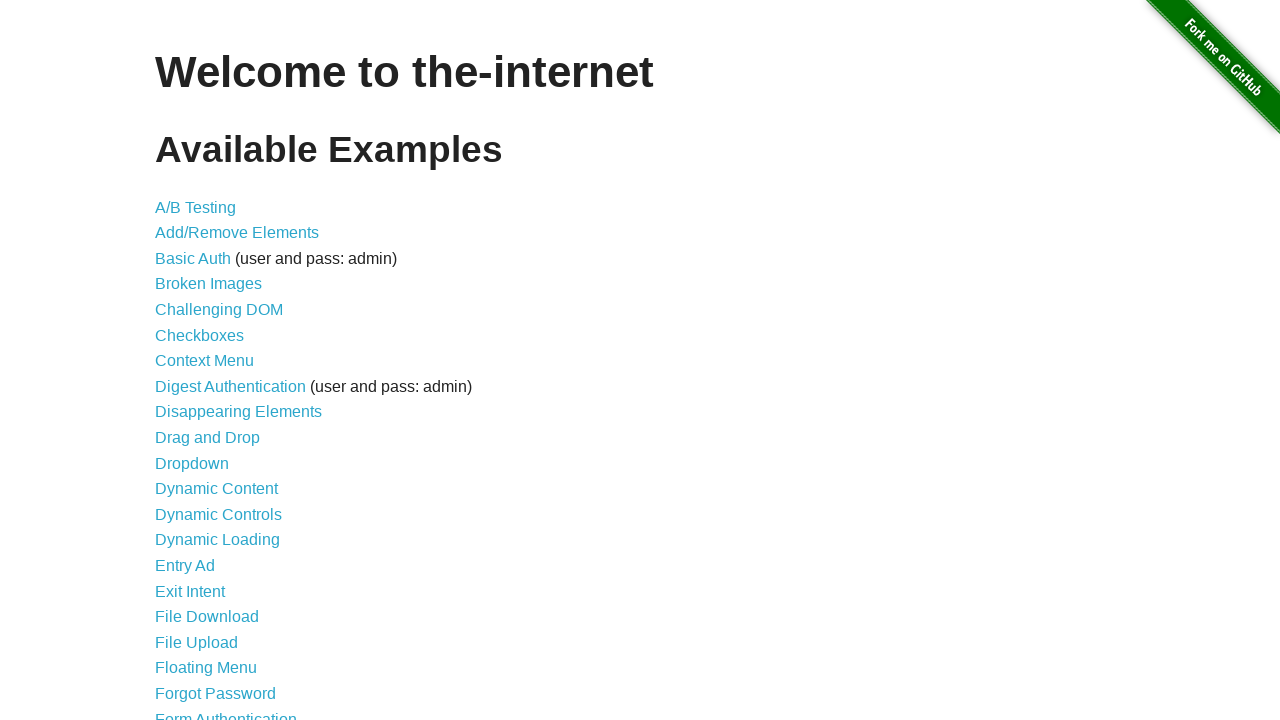

Injected jQuery Growl library script
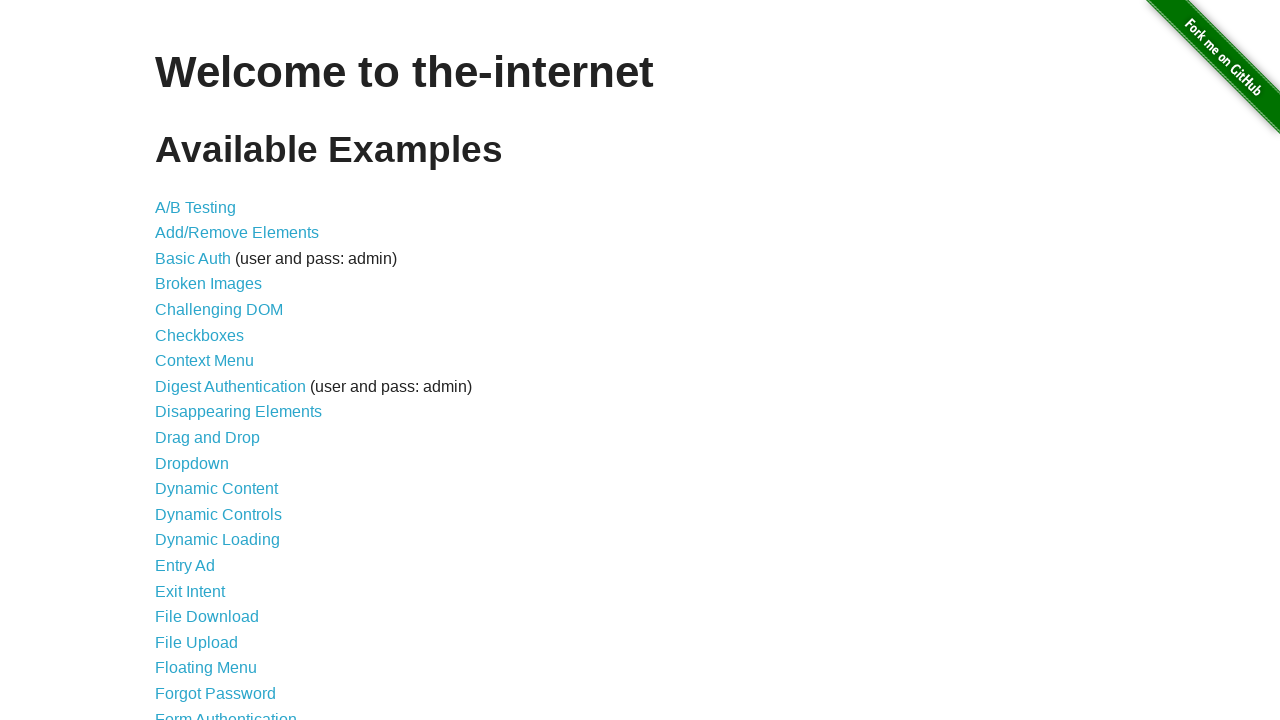

Injected jQuery Growl stylesheet
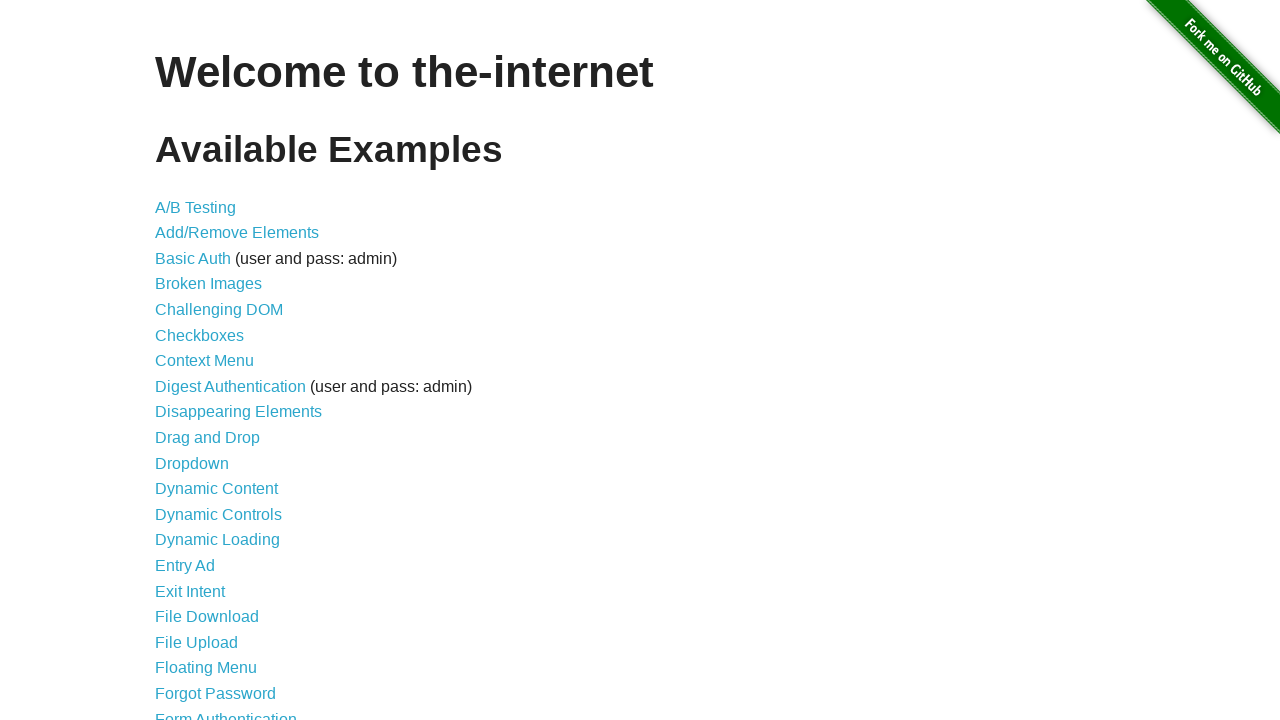

jQuery Growl library fully loaded and ready
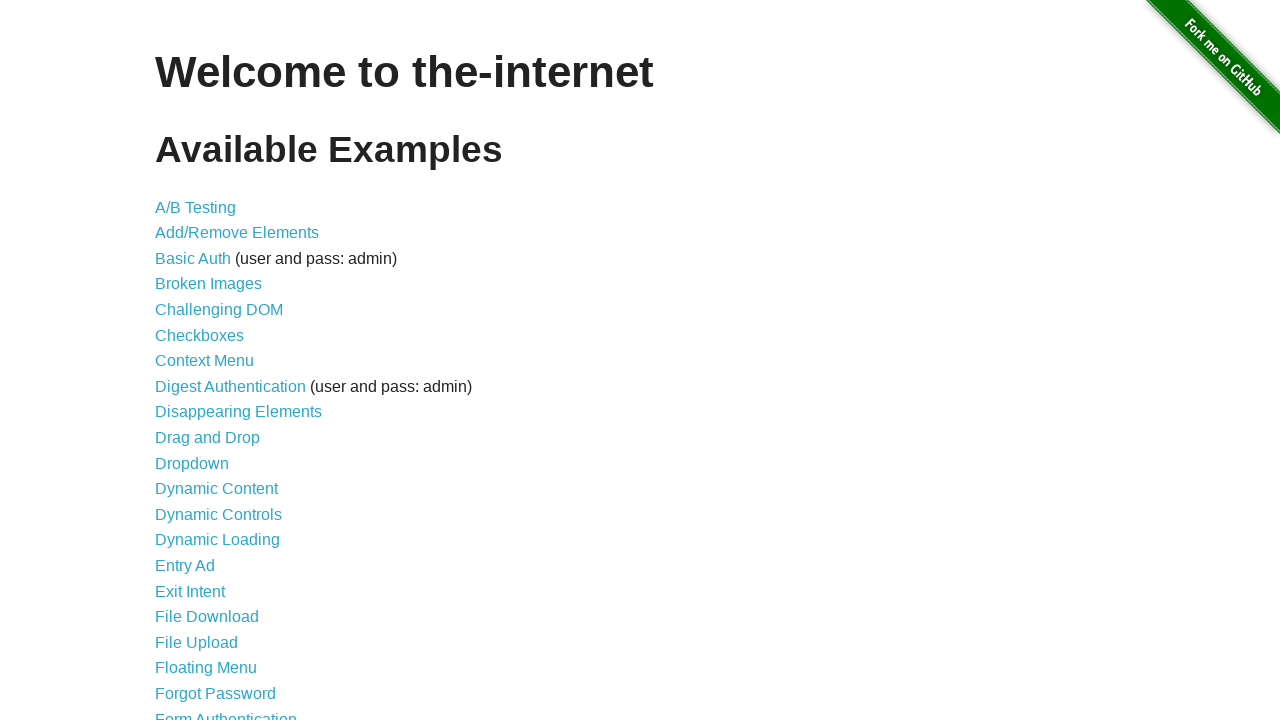

Displayed GET notification message
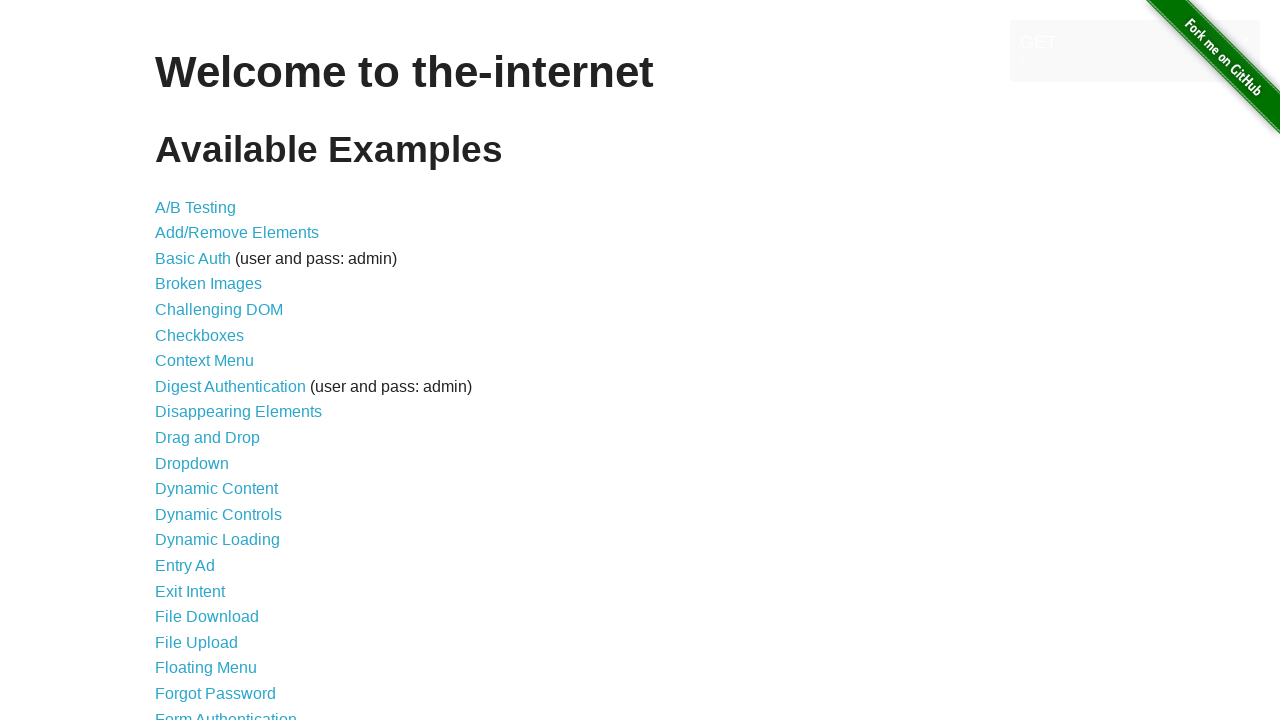

Displayed ERROR notification message
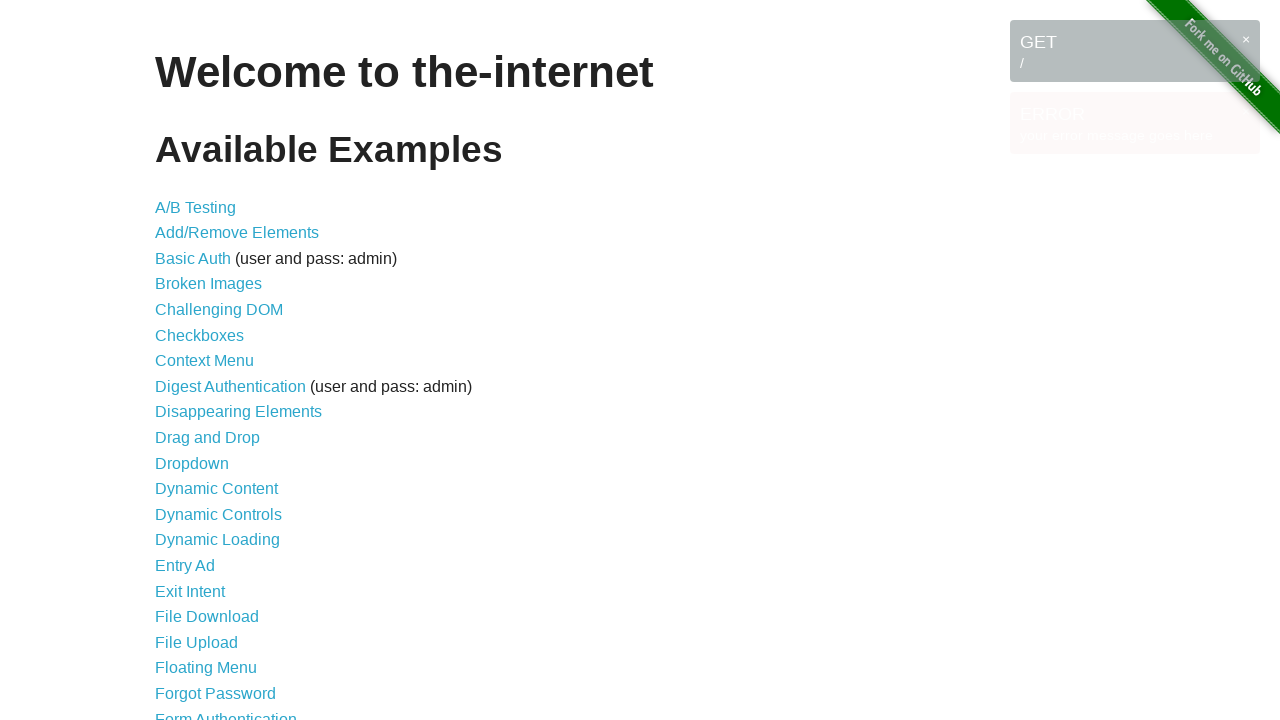

Displayed NOTICE notification message
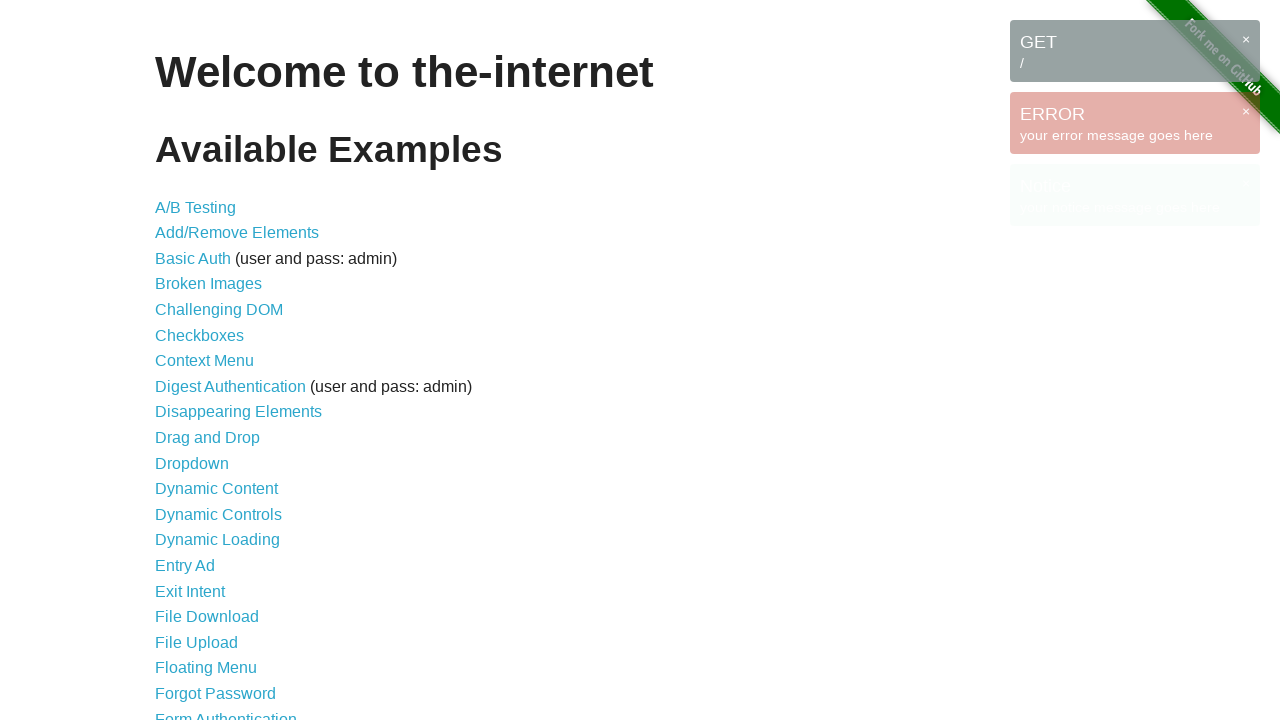

Displayed WARNING notification message
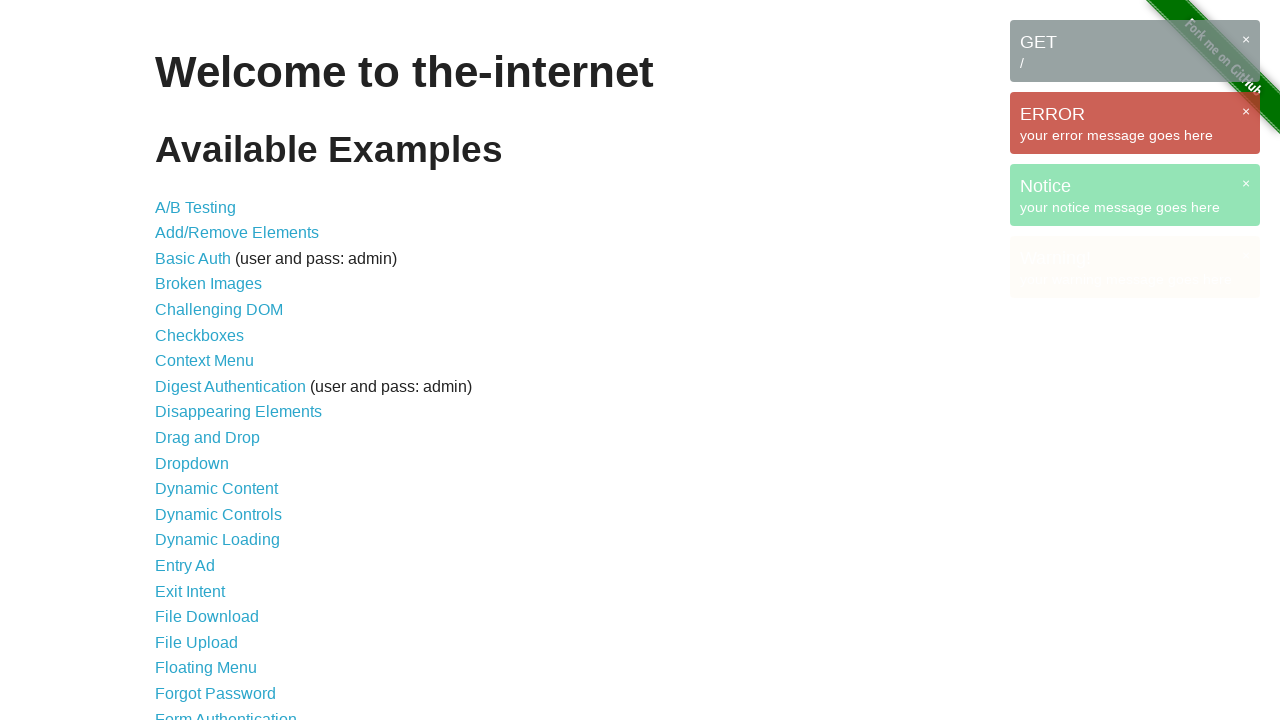

Waited 3 seconds to view all notification messages
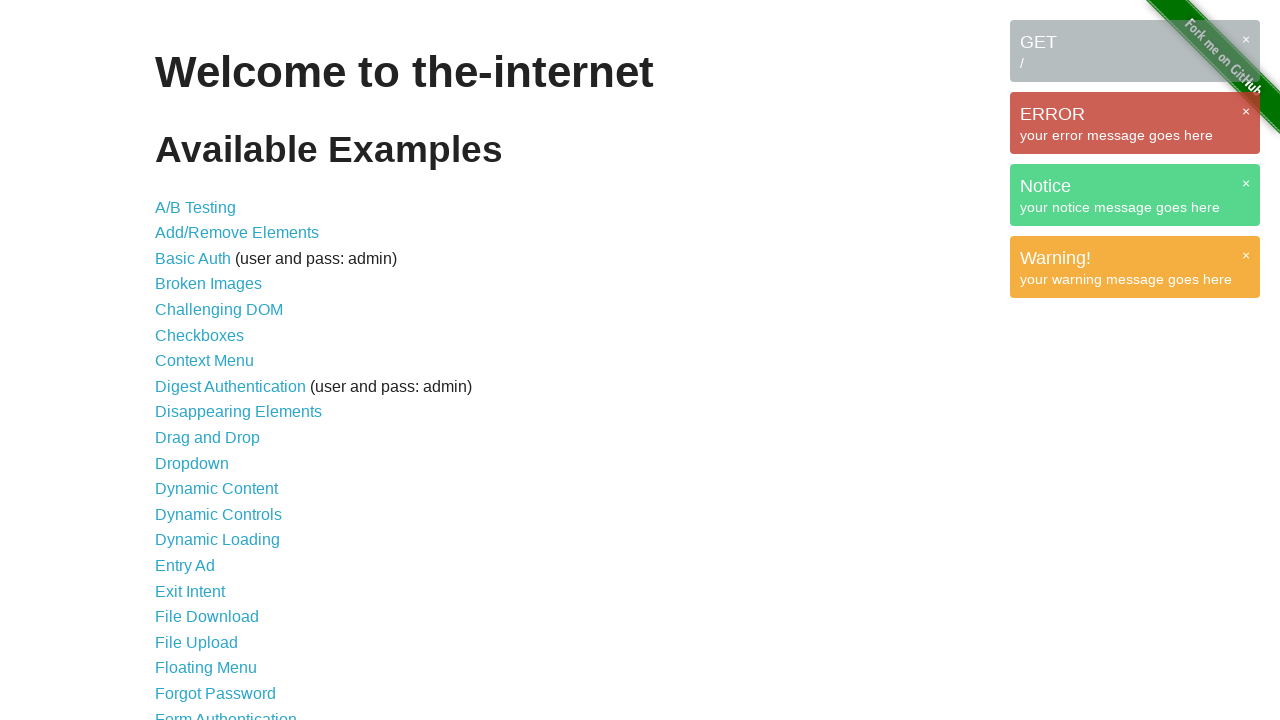

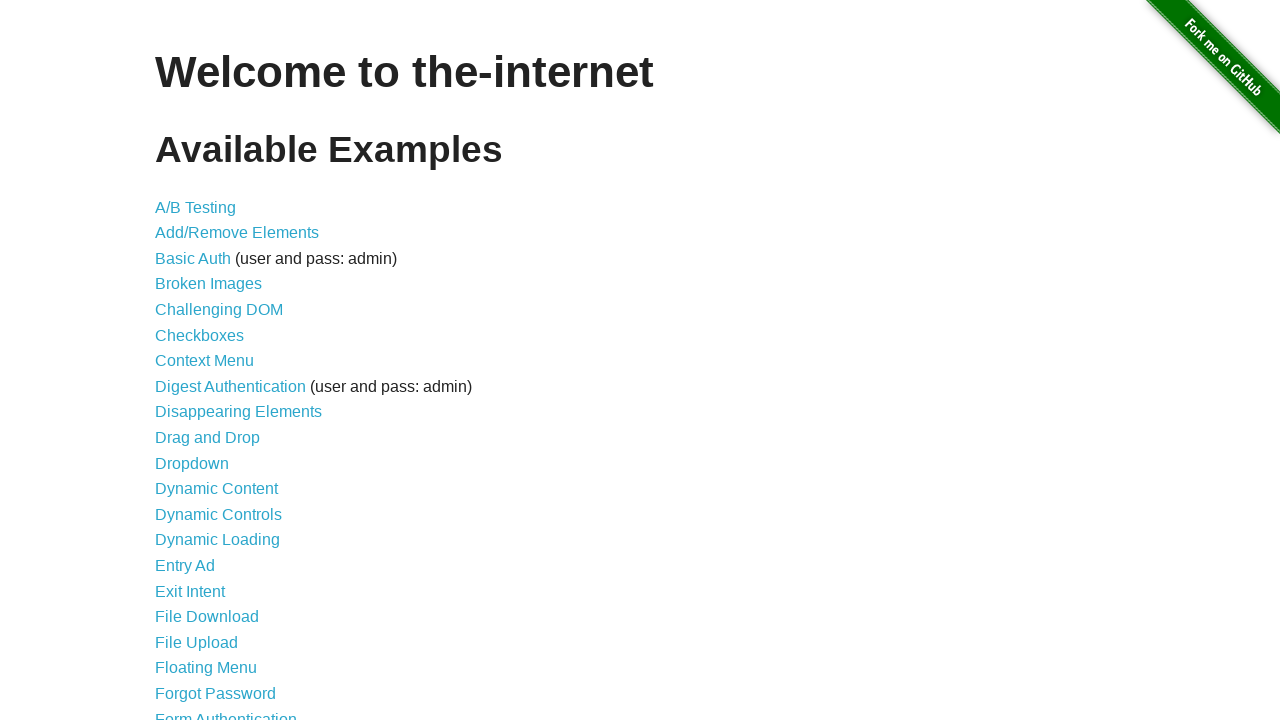